Tests that the todo count display updates correctly as items are added

Starting URL: https://demo.playwright.dev/todomvc

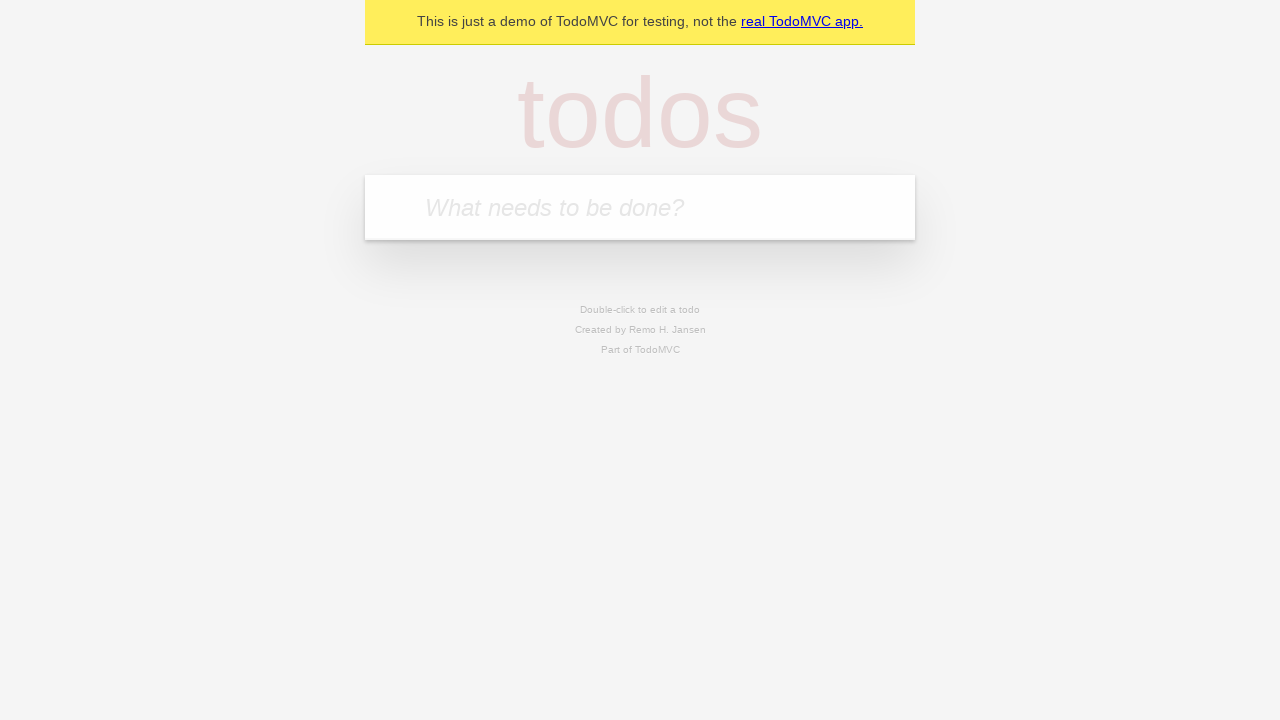

Filled new todo input with 'buy some cheese' on .new-todo
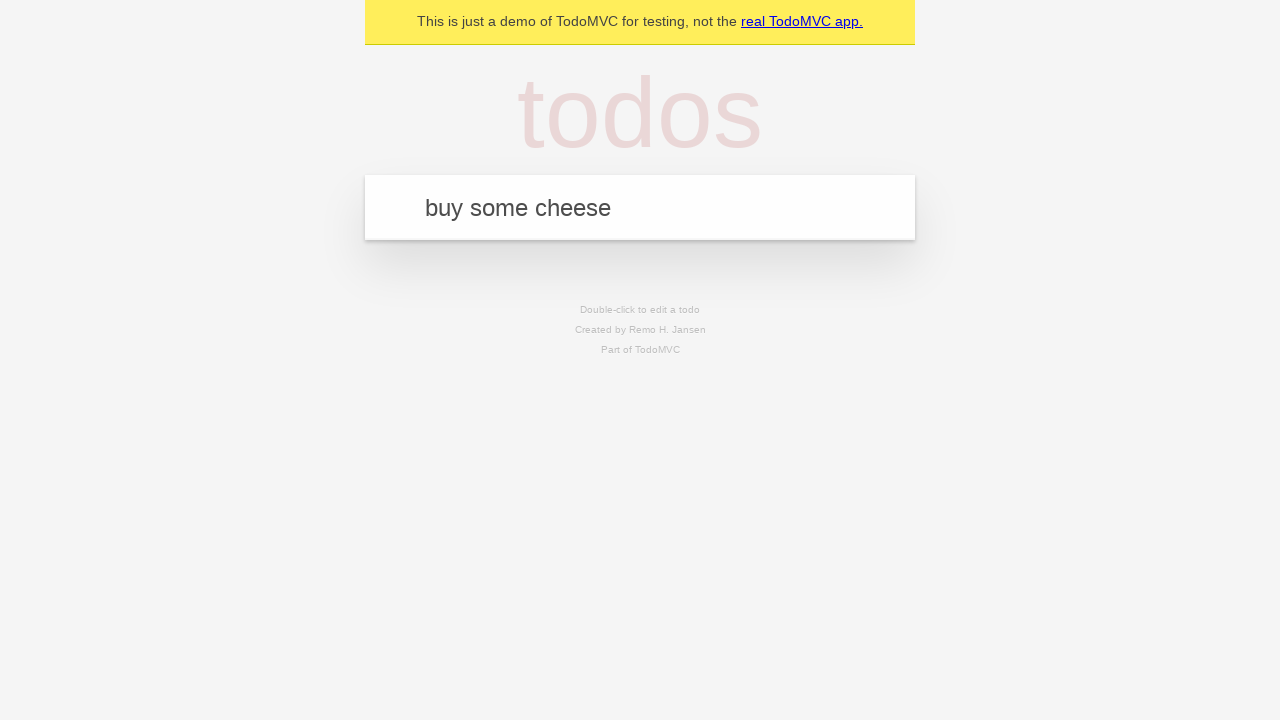

Pressed Enter to add first todo item on .new-todo
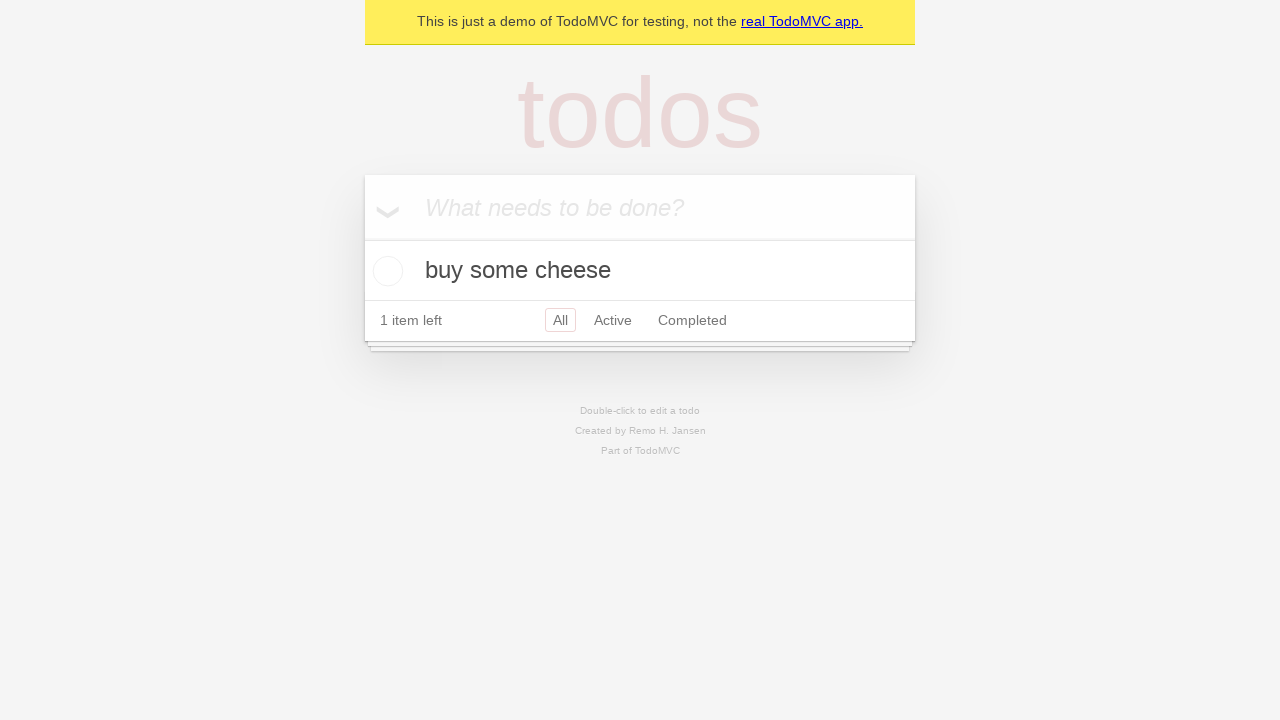

Todo count display element loaded
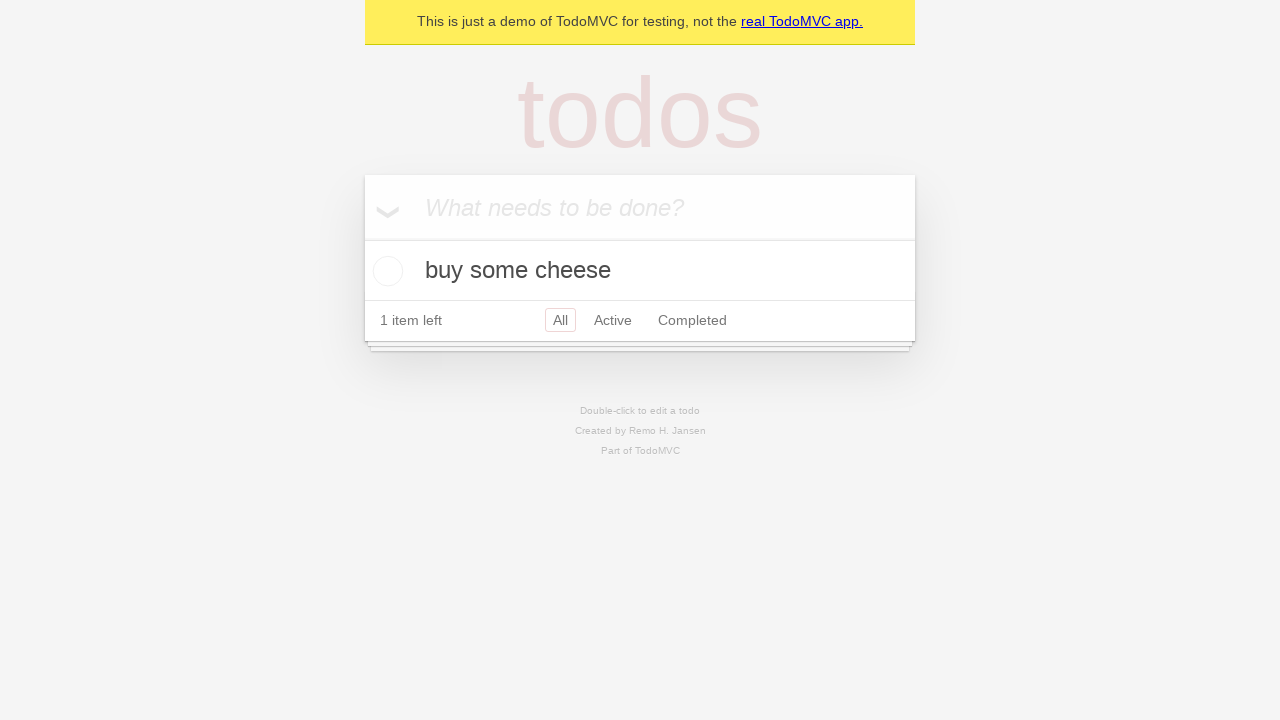

Filled new todo input with 'feed the cat' on .new-todo
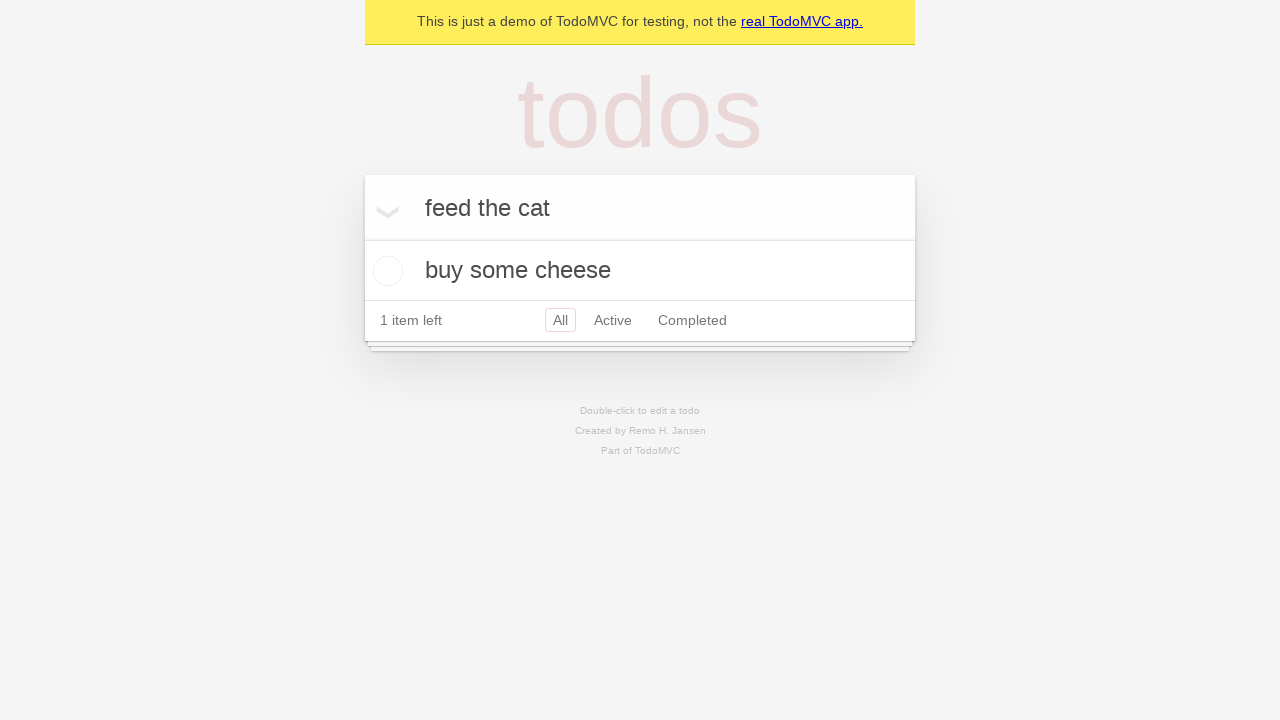

Pressed Enter to add second todo item on .new-todo
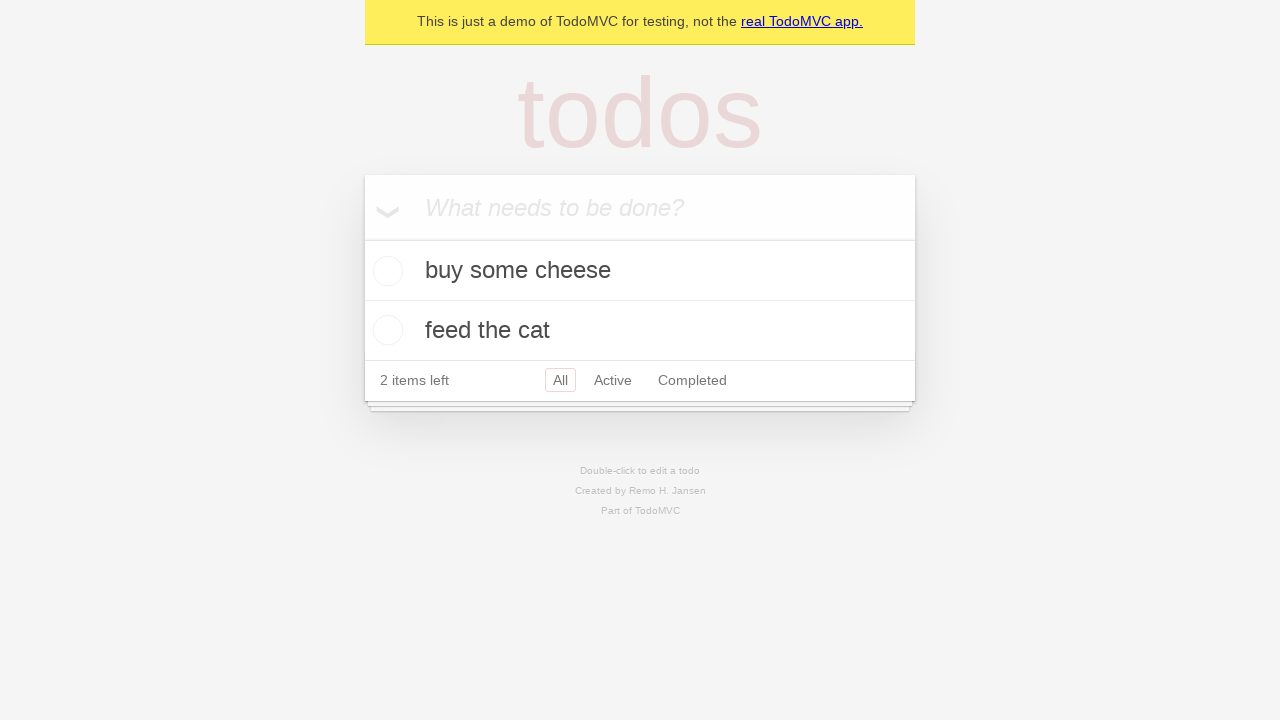

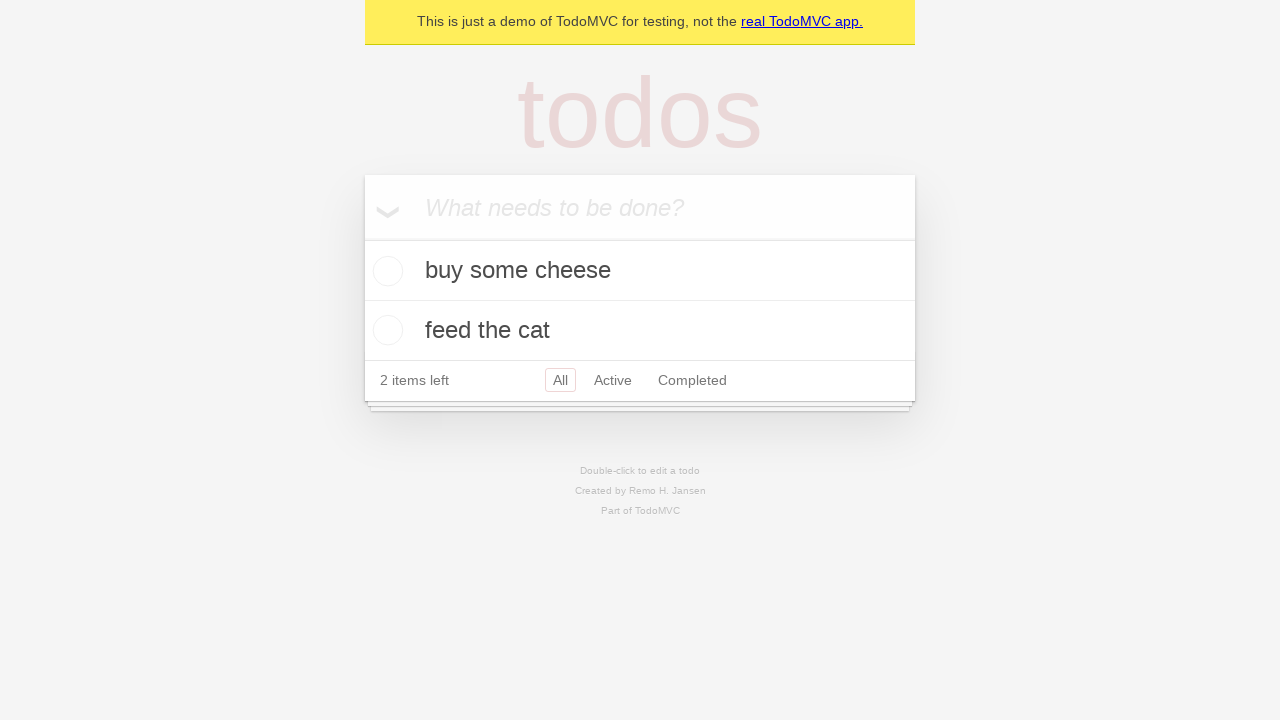